Tests sorting the Due column in ascending order by clicking the column header and verifying the values are sorted from lowest to highest.

Starting URL: http://the-internet.herokuapp.com/tables

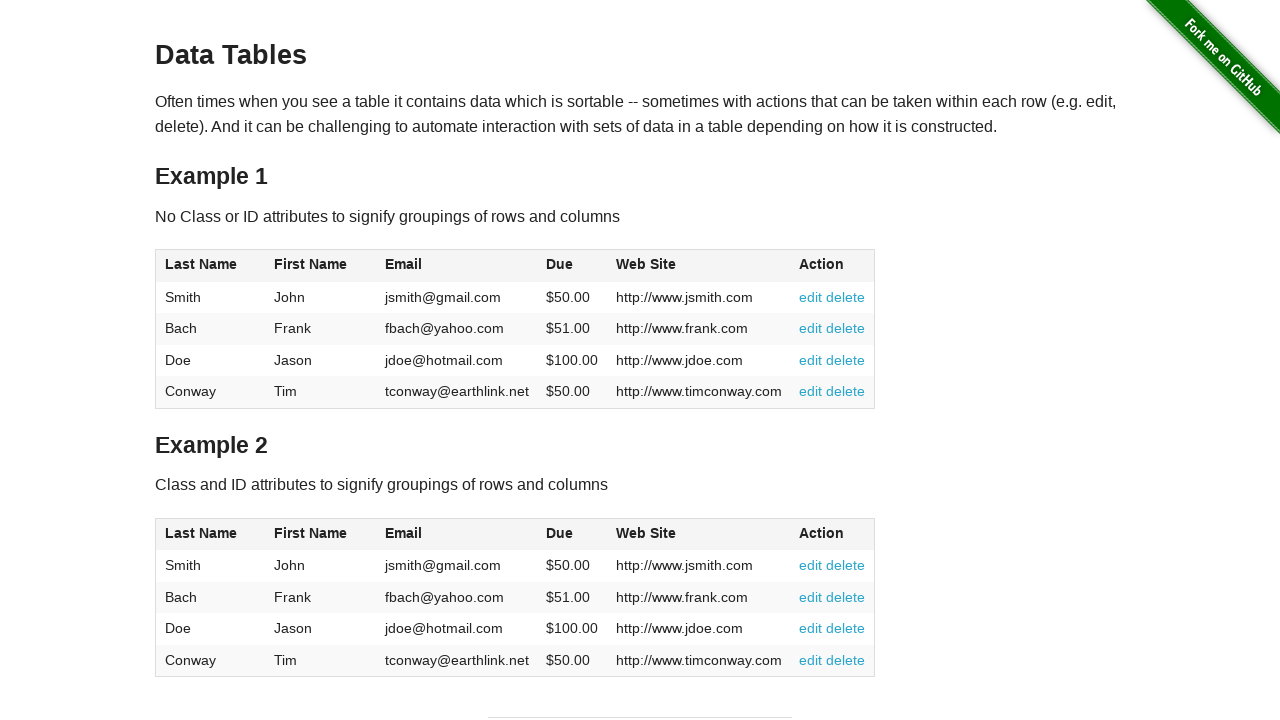

Clicked the Due column header (4th column) to sort in ascending order at (572, 266) on #table1 thead tr th:nth-child(4)
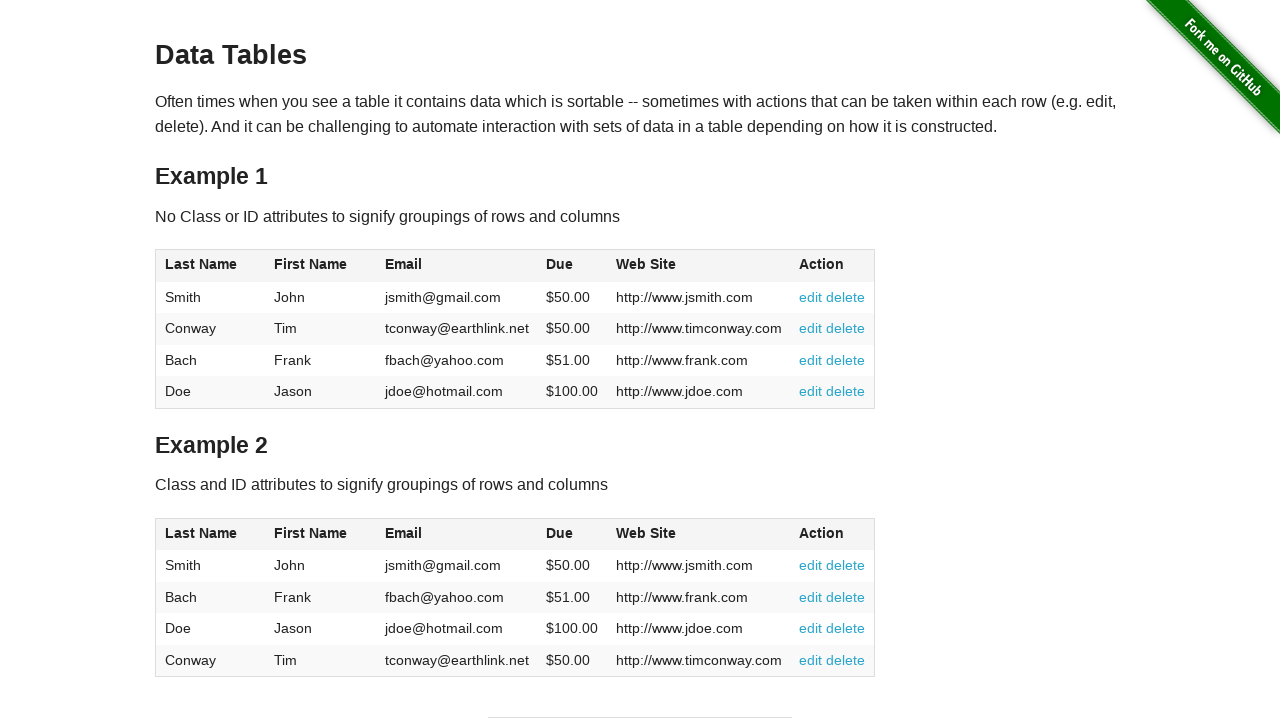

Due column data loaded and is ready for verification
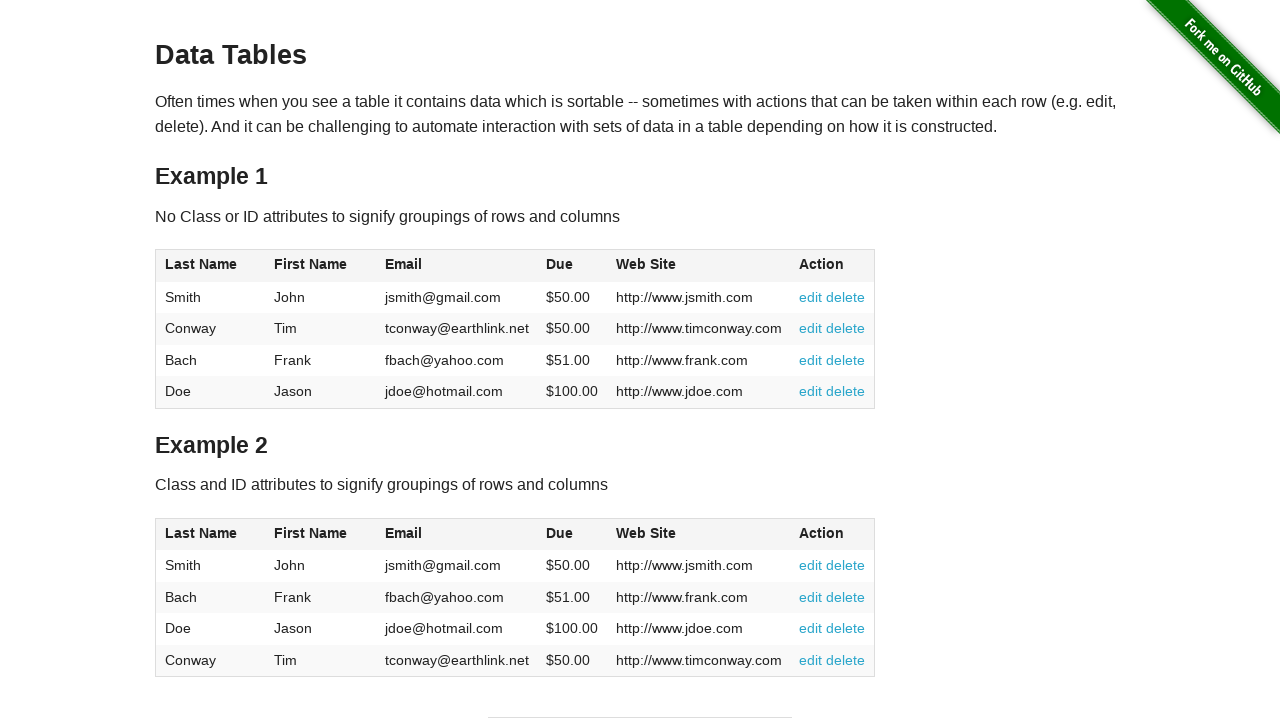

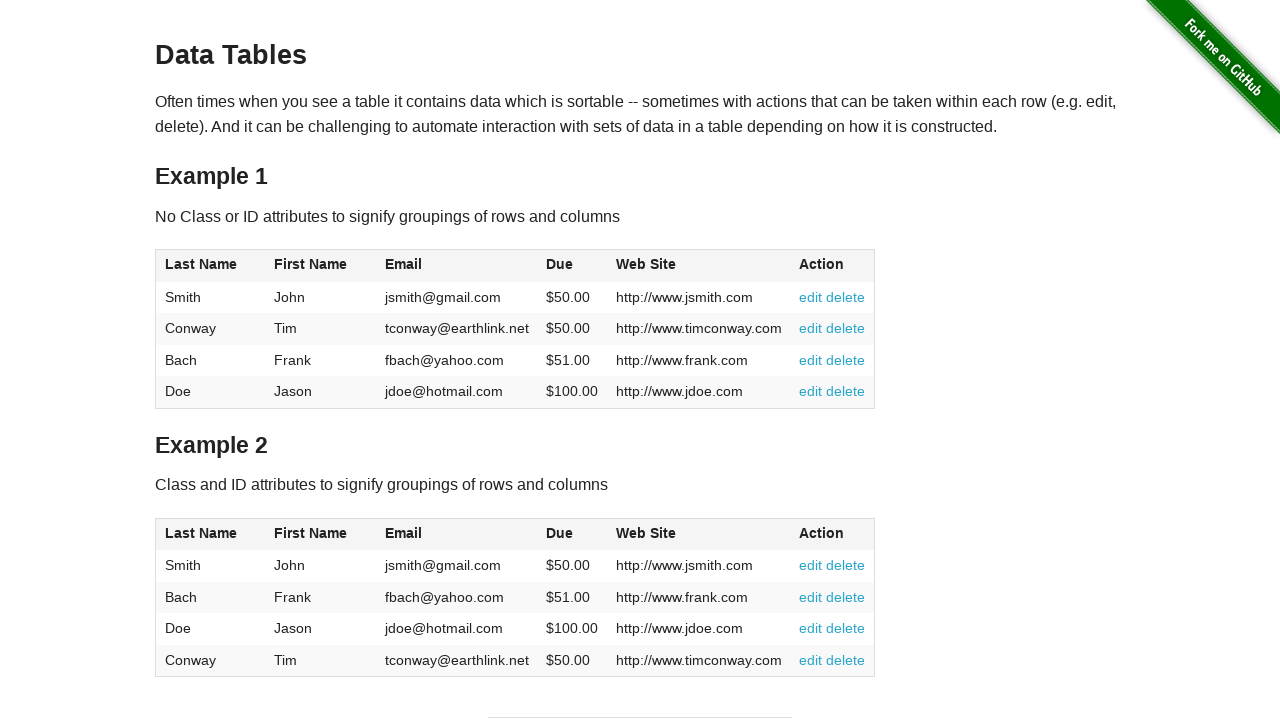